Tests interacting with elements inside a shadow DOM by accessing the shadow root and filling a text input field

Starting URL: http://watir.com/examples/shadow_dom.html

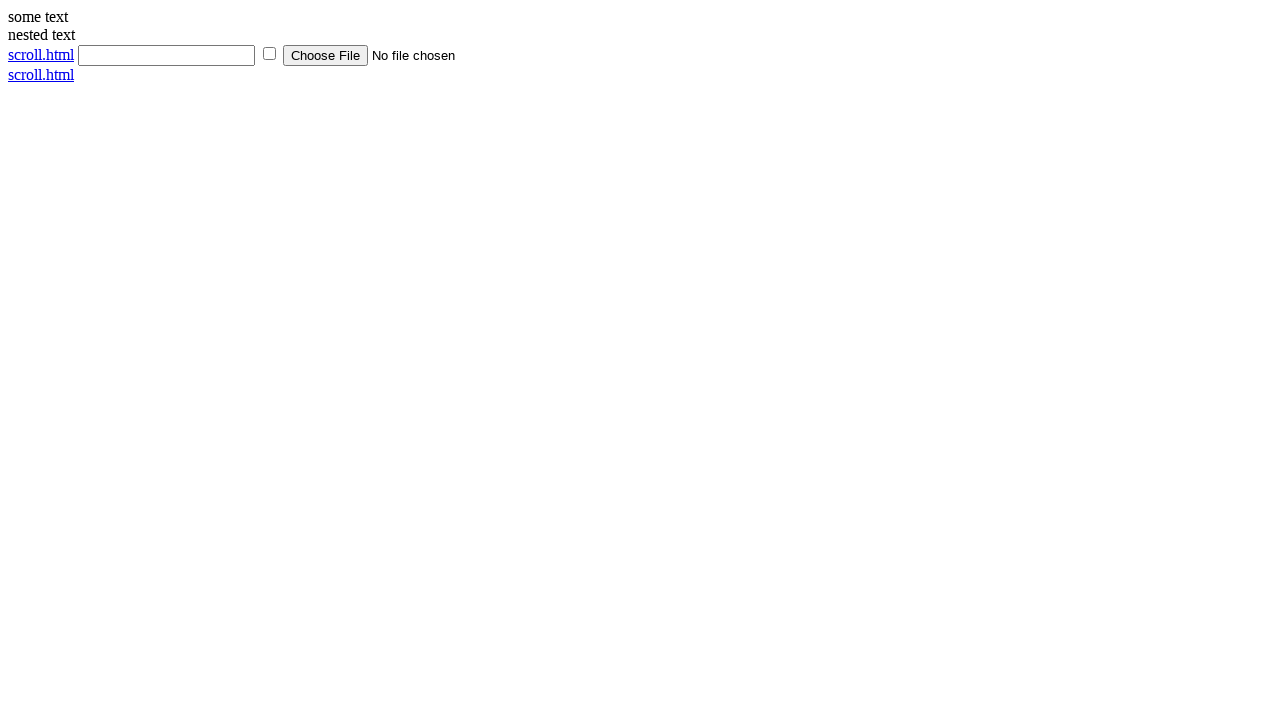

Located shadow DOM host element with ID 'shadow_host'
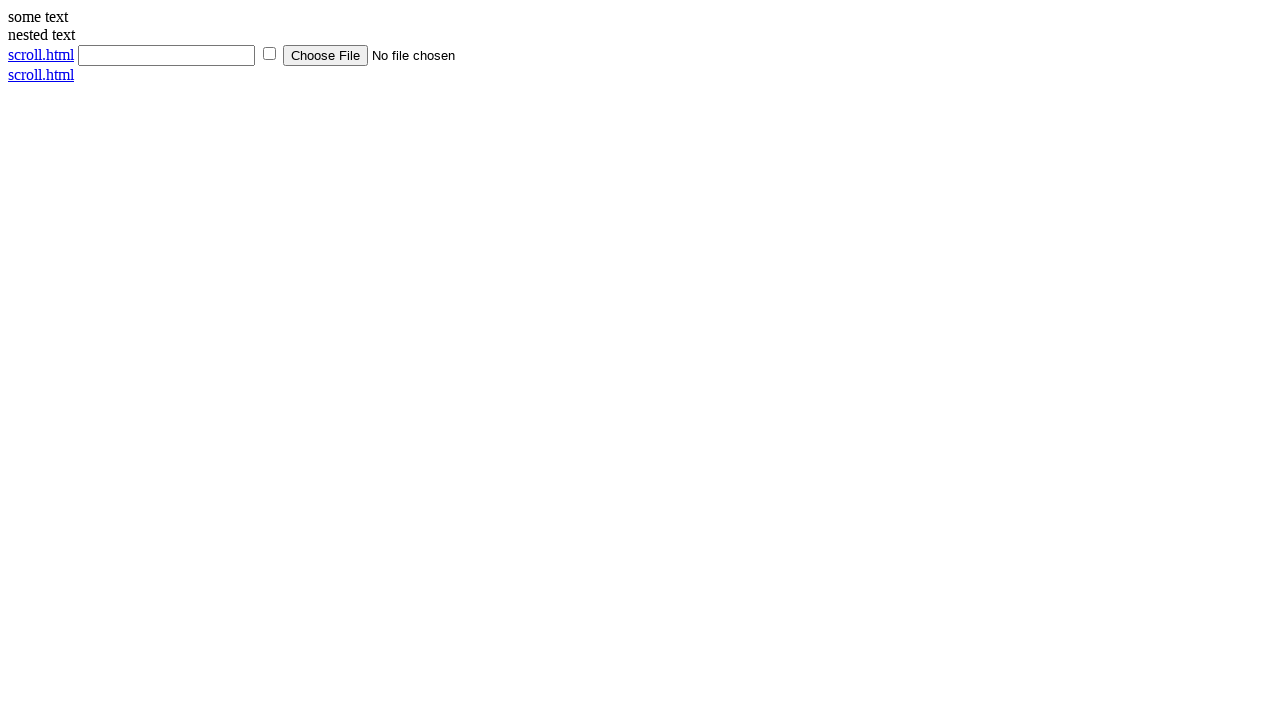

Accessed shadow root and located text input element within it
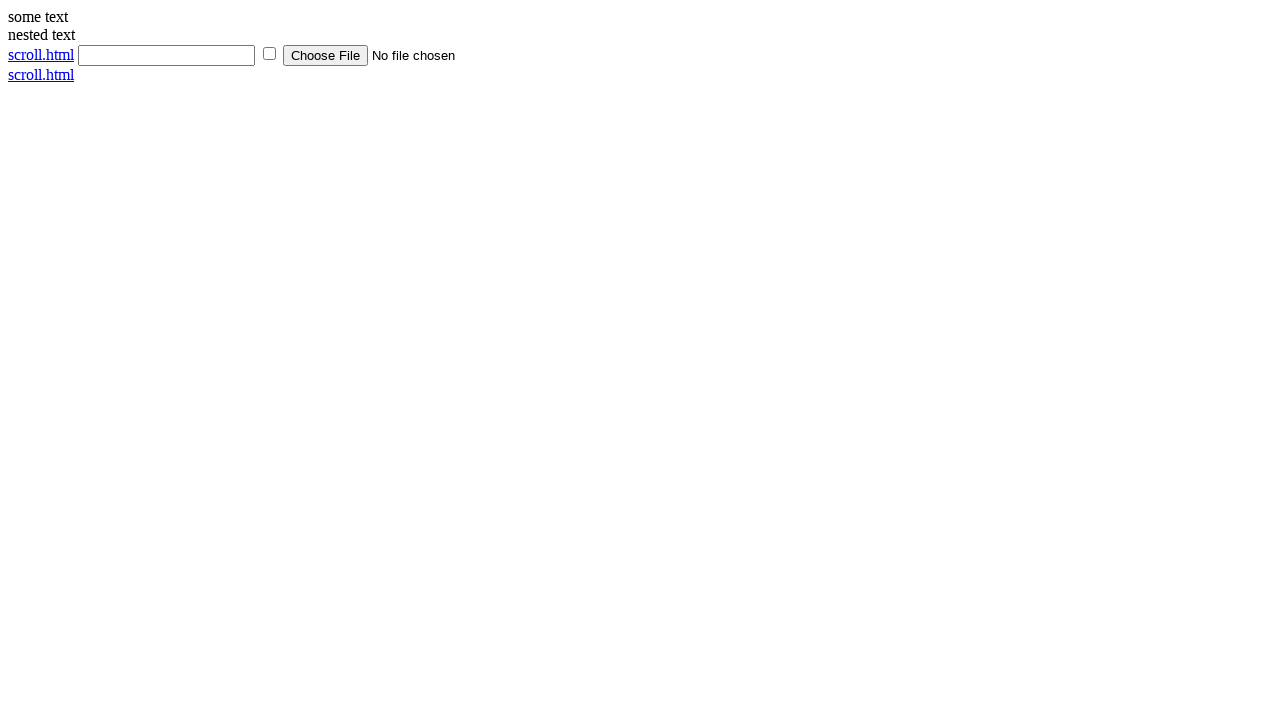

Filled shadow DOM text input field with 'Selenium'
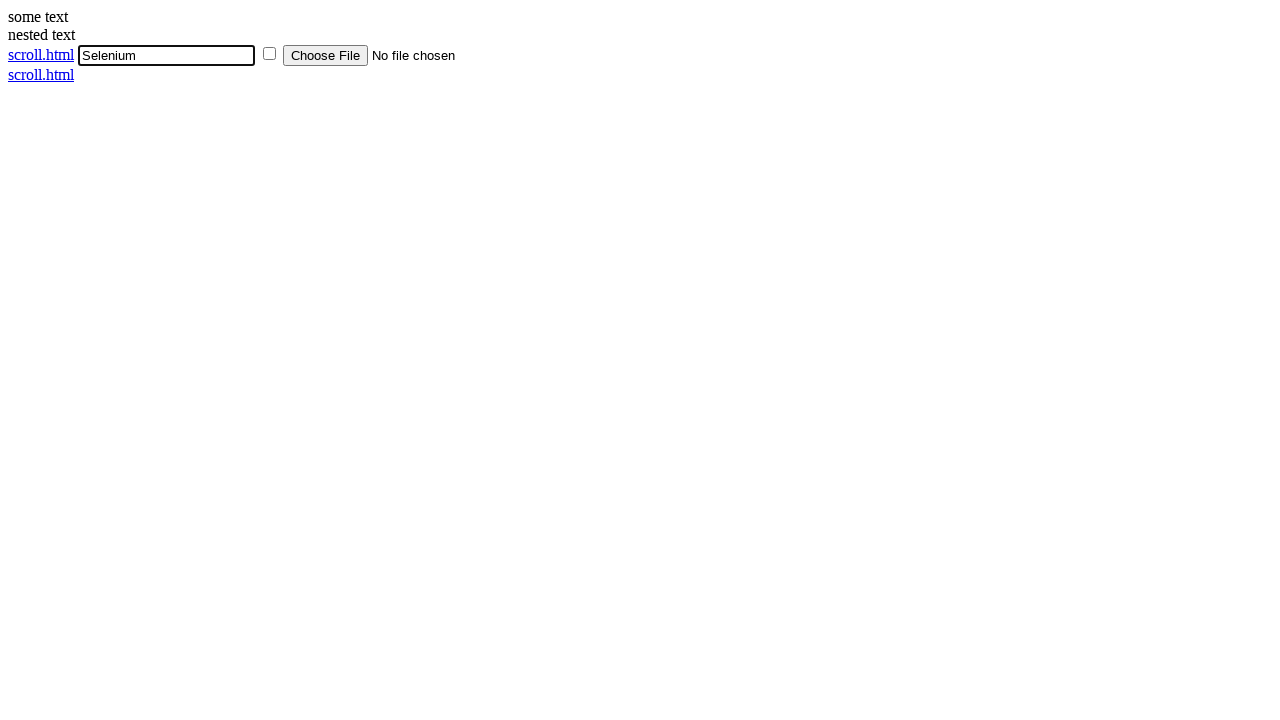

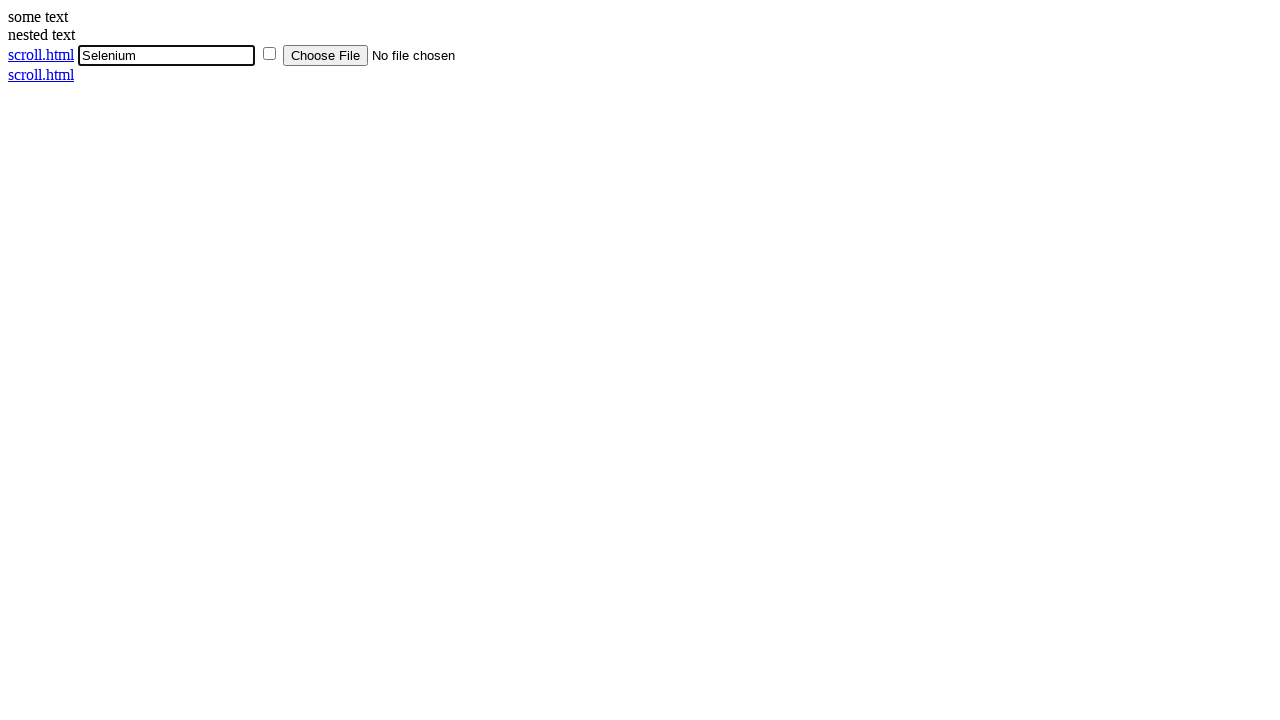